Tests filtering to display all todo items after filtering by other categories

Starting URL: https://demo.playwright.dev/todomvc

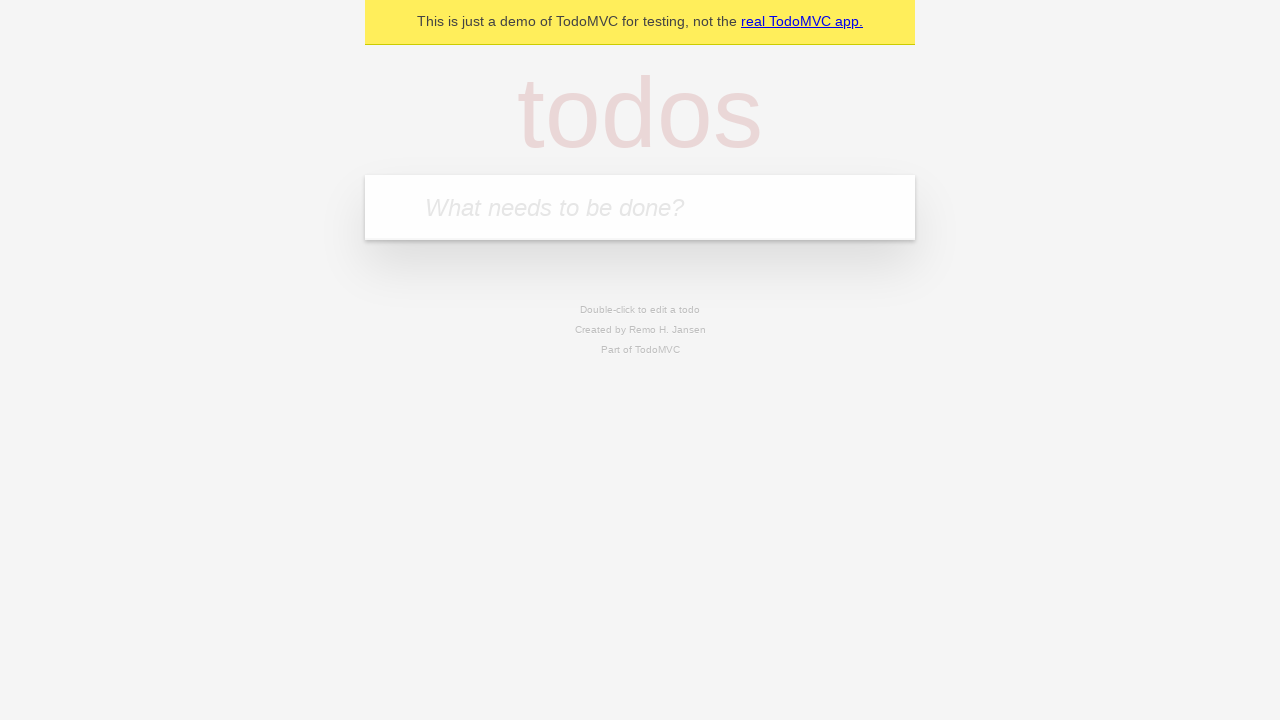

Filled todo input with 'buy some cheese' on internal:attr=[placeholder="What needs to be done?"i]
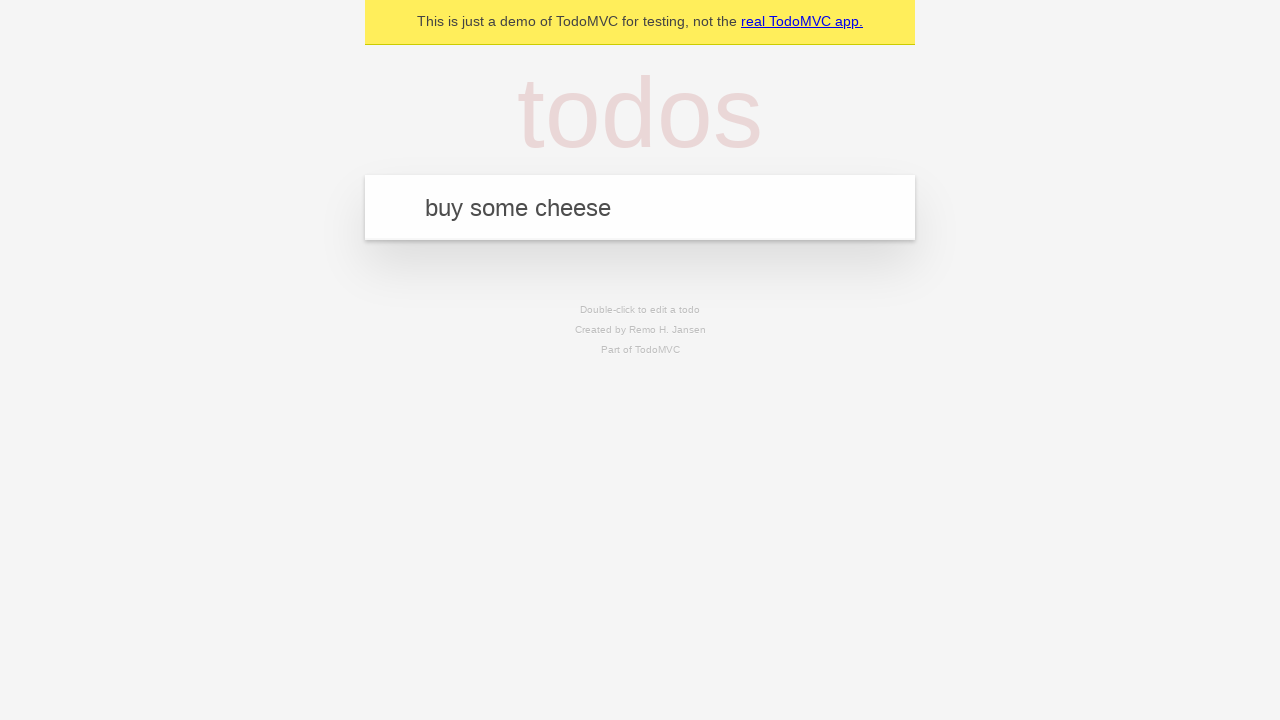

Pressed Enter to add first todo item on internal:attr=[placeholder="What needs to be done?"i]
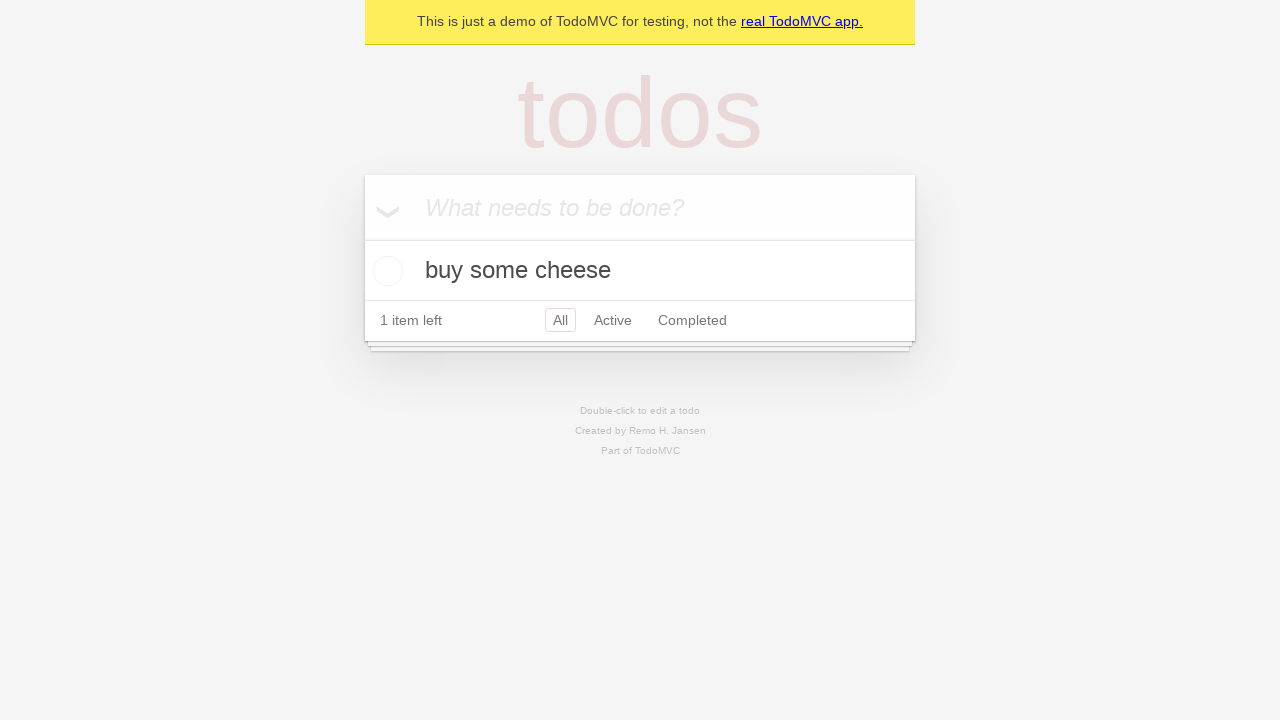

Filled todo input with 'feed the cat' on internal:attr=[placeholder="What needs to be done?"i]
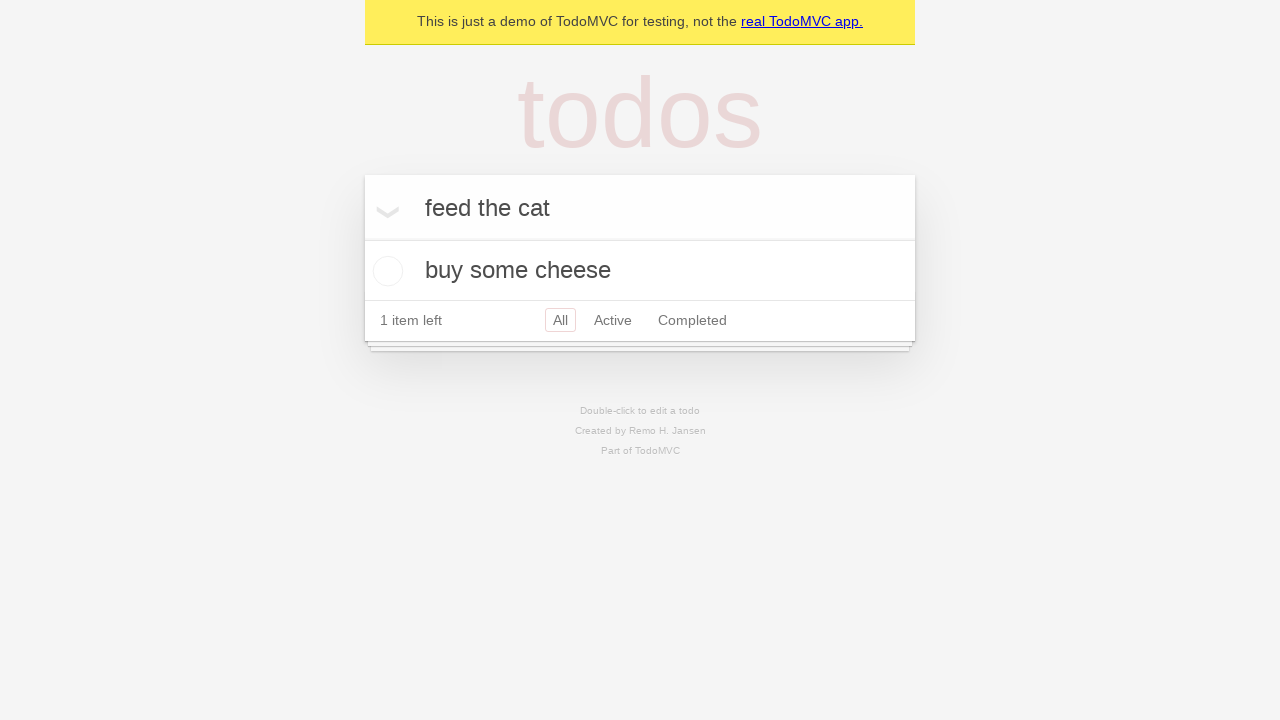

Pressed Enter to add second todo item on internal:attr=[placeholder="What needs to be done?"i]
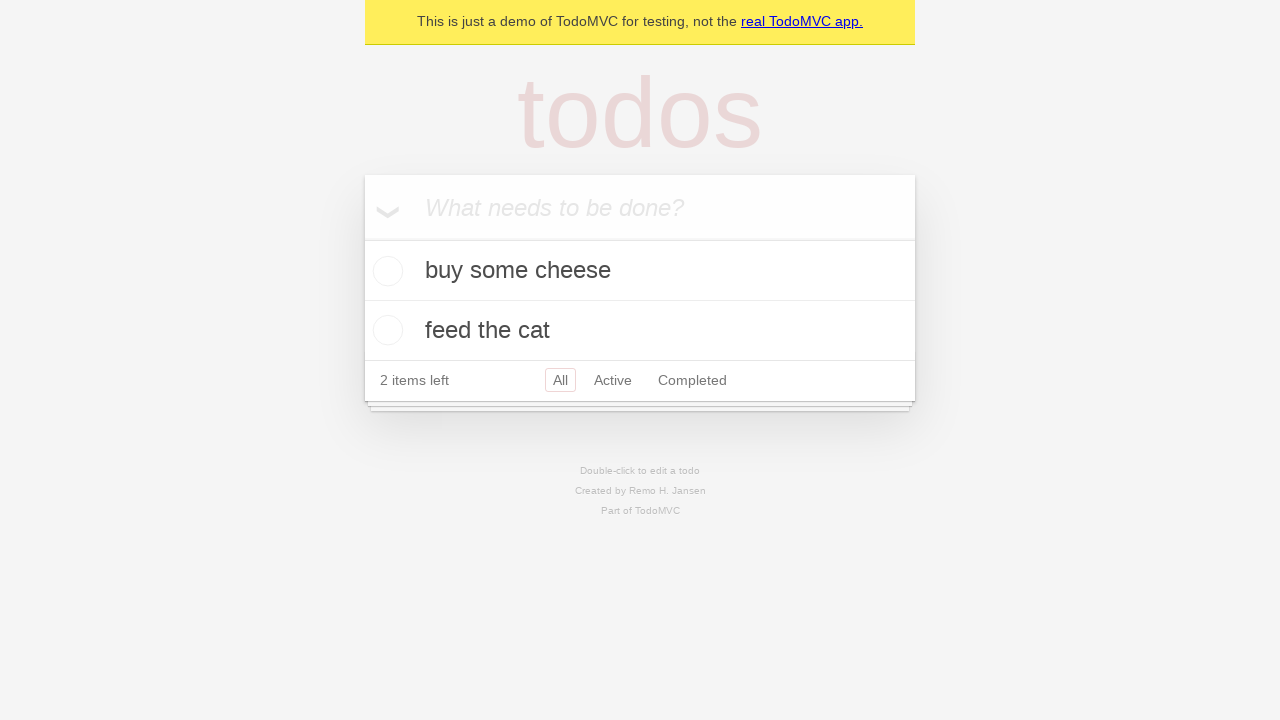

Filled todo input with 'book a doctors appointment' on internal:attr=[placeholder="What needs to be done?"i]
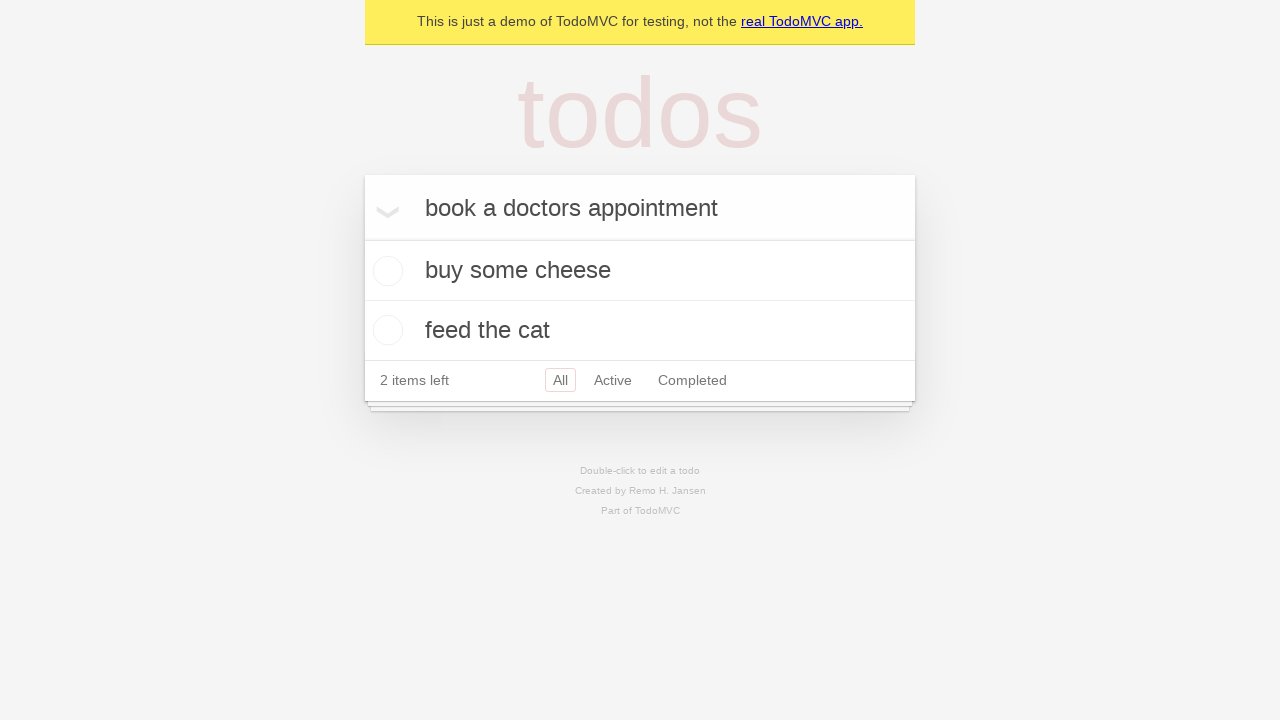

Pressed Enter to add third todo item on internal:attr=[placeholder="What needs to be done?"i]
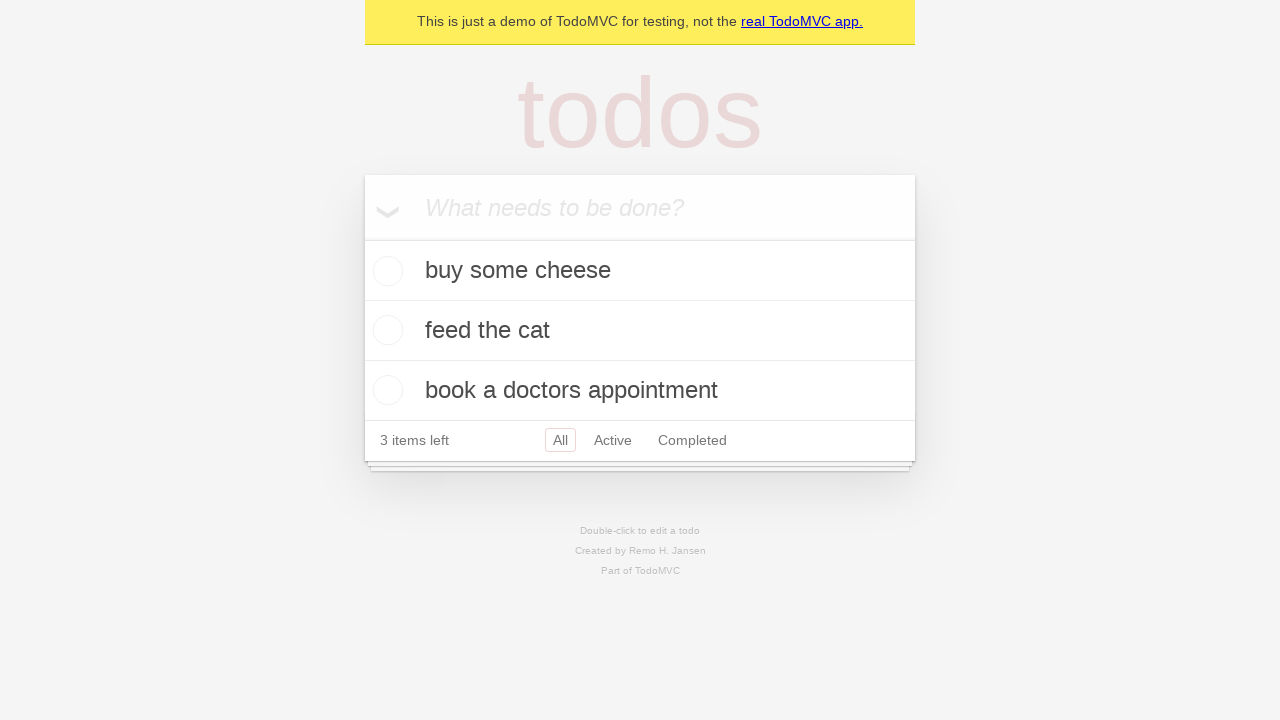

Checked the second todo item (feed the cat) at (385, 330) on internal:testid=[data-testid="todo-item"s] >> nth=1 >> internal:role=checkbox
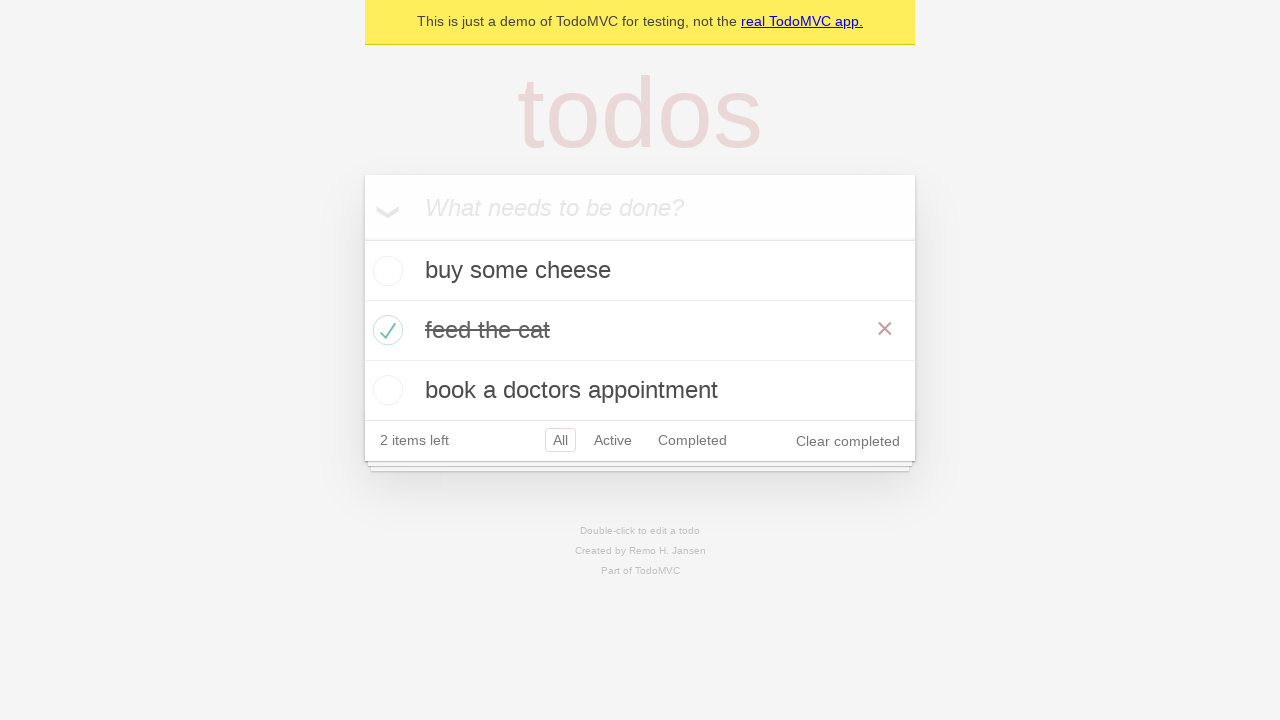

Clicked Active filter to display only active items at (613, 440) on internal:role=link[name="Active"i]
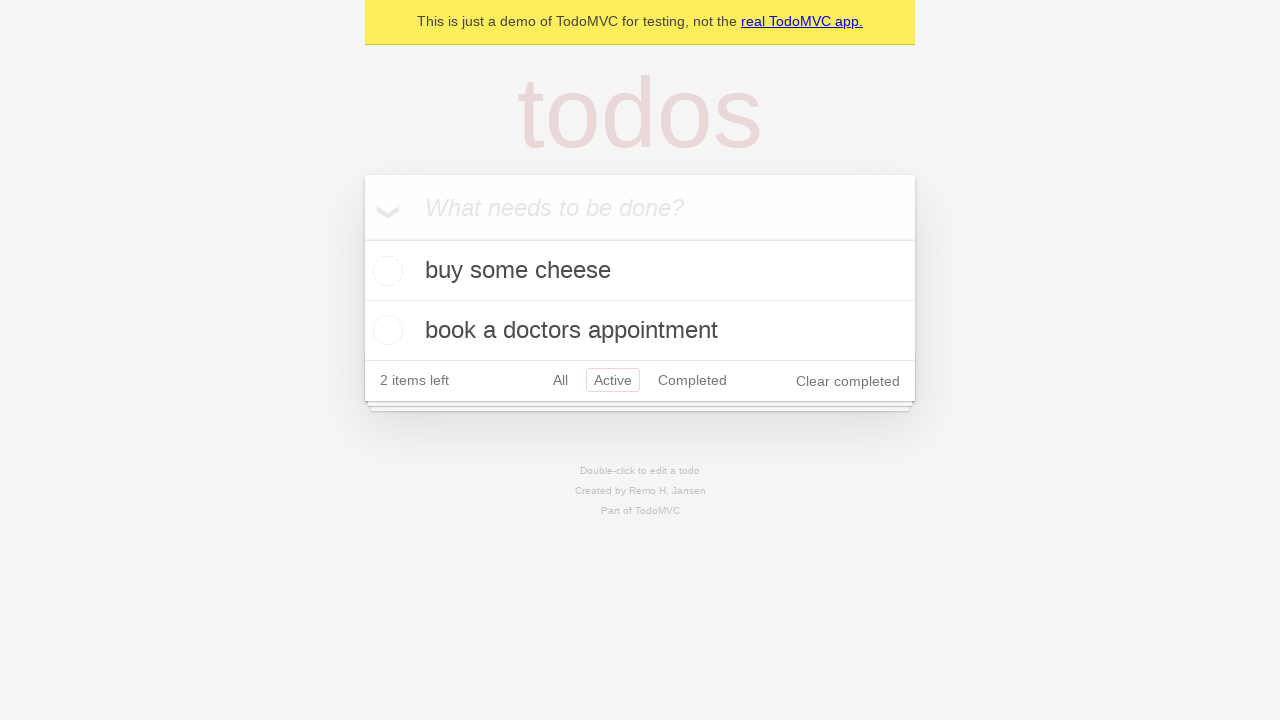

Clicked Completed filter to display only completed items at (692, 380) on internal:role=link[name="Completed"i]
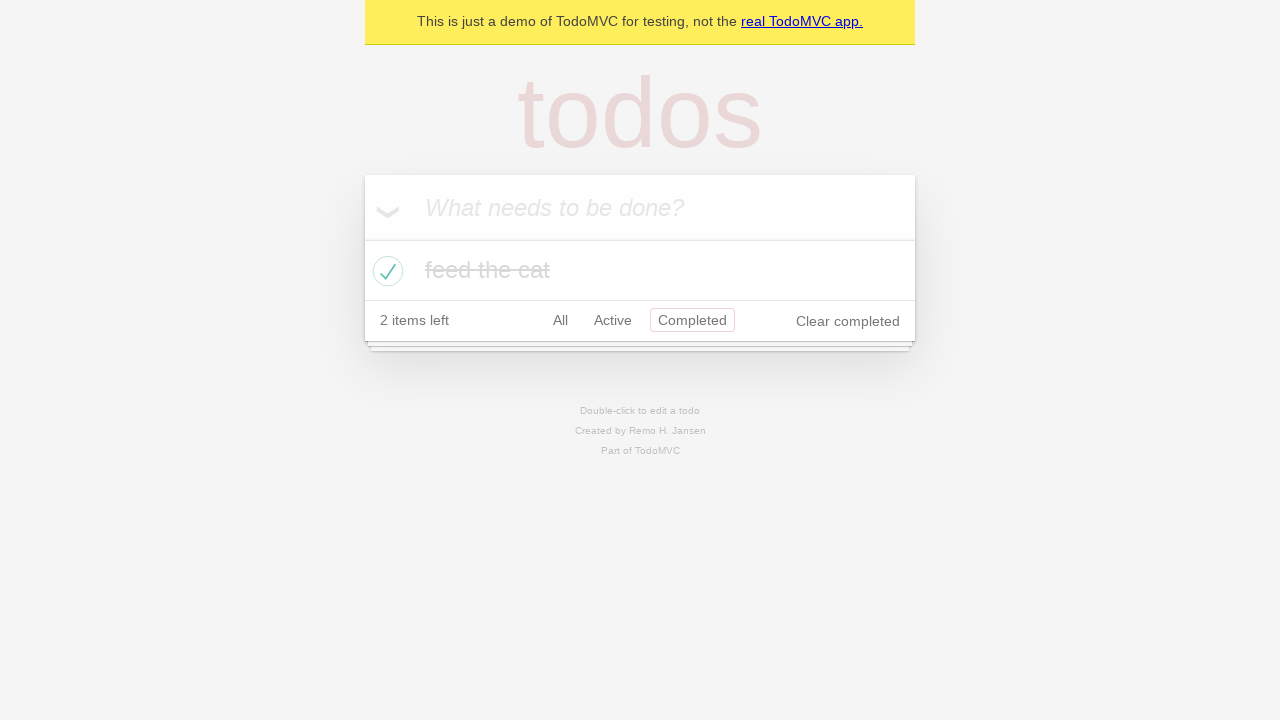

Clicked All filter to display all todo items at (560, 320) on internal:role=link[name="All"i]
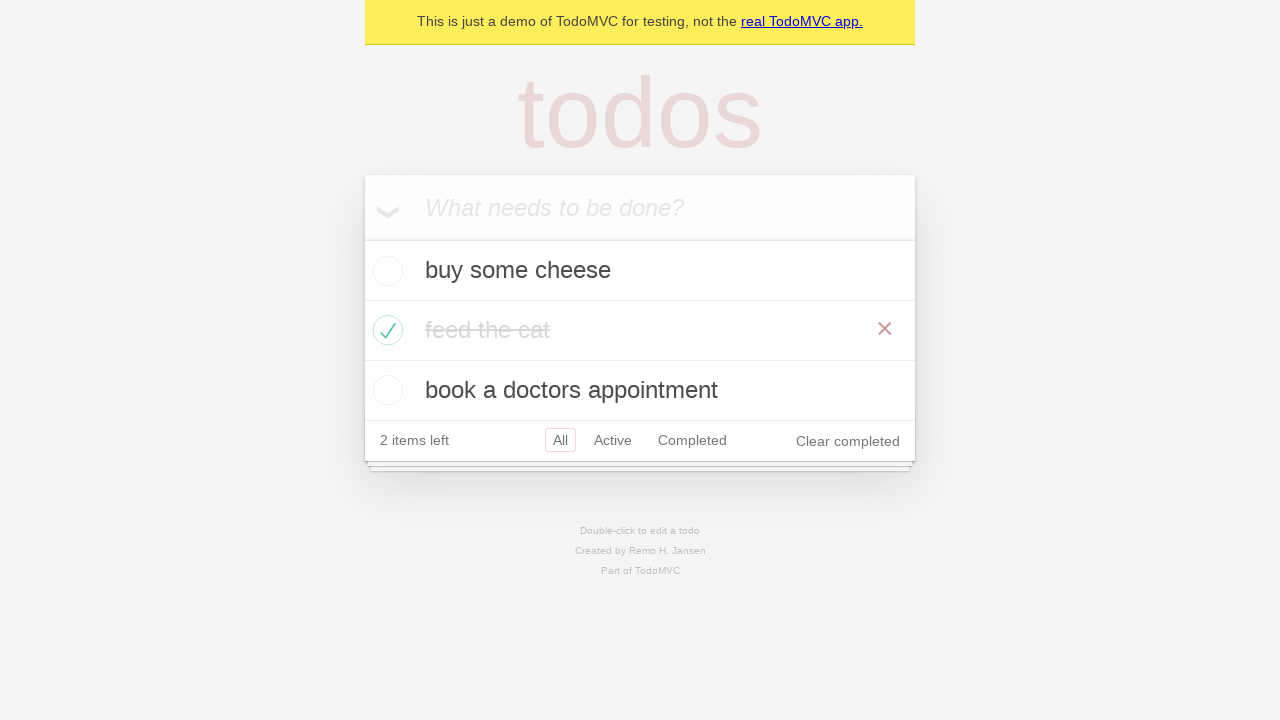

Verified all todo items are displayed
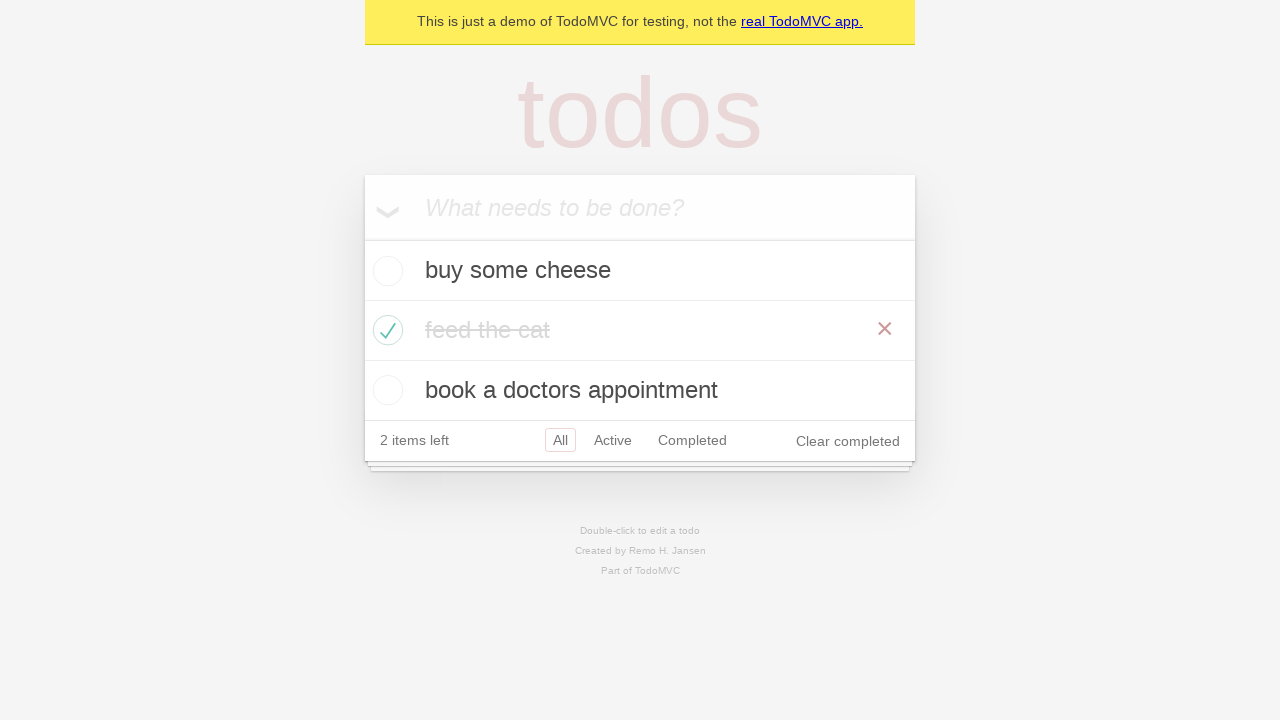

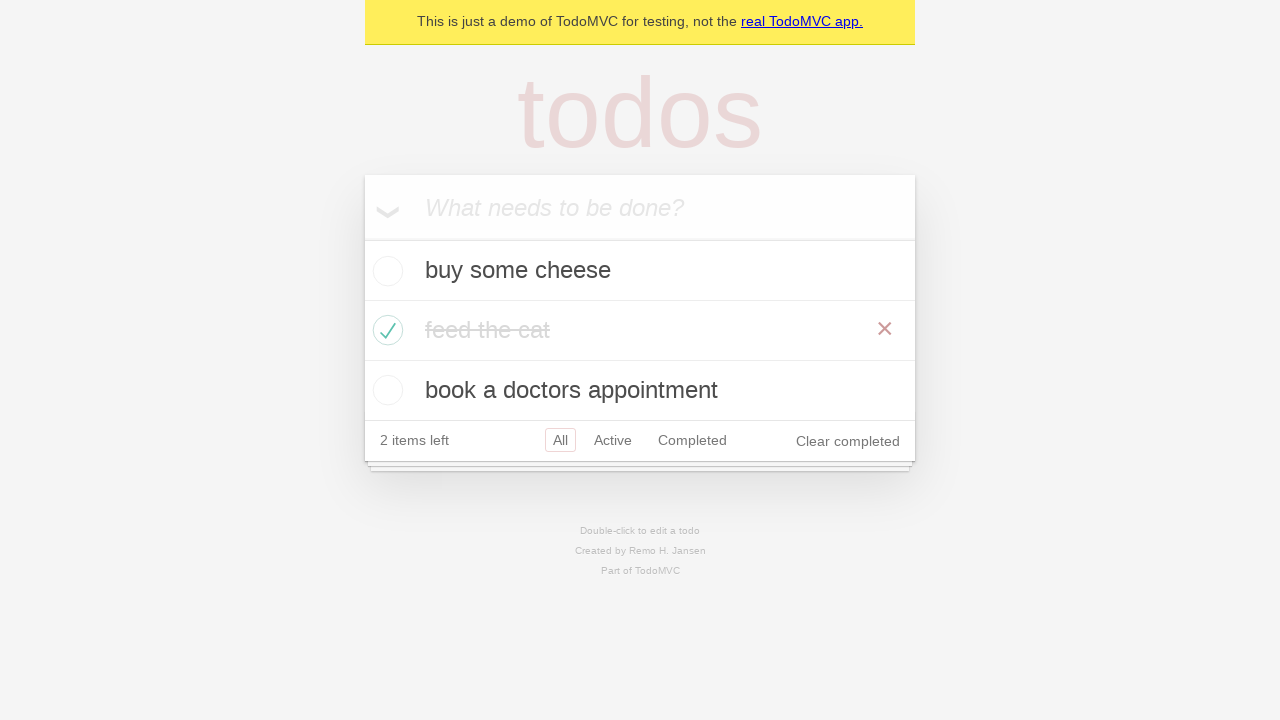